Visits a webpage and injects jQuery Growl library via JavaScript to display notification messages on the page, demonstrating how to add visual feedback during test execution.

Starting URL: http://the-internet.herokuapp.com

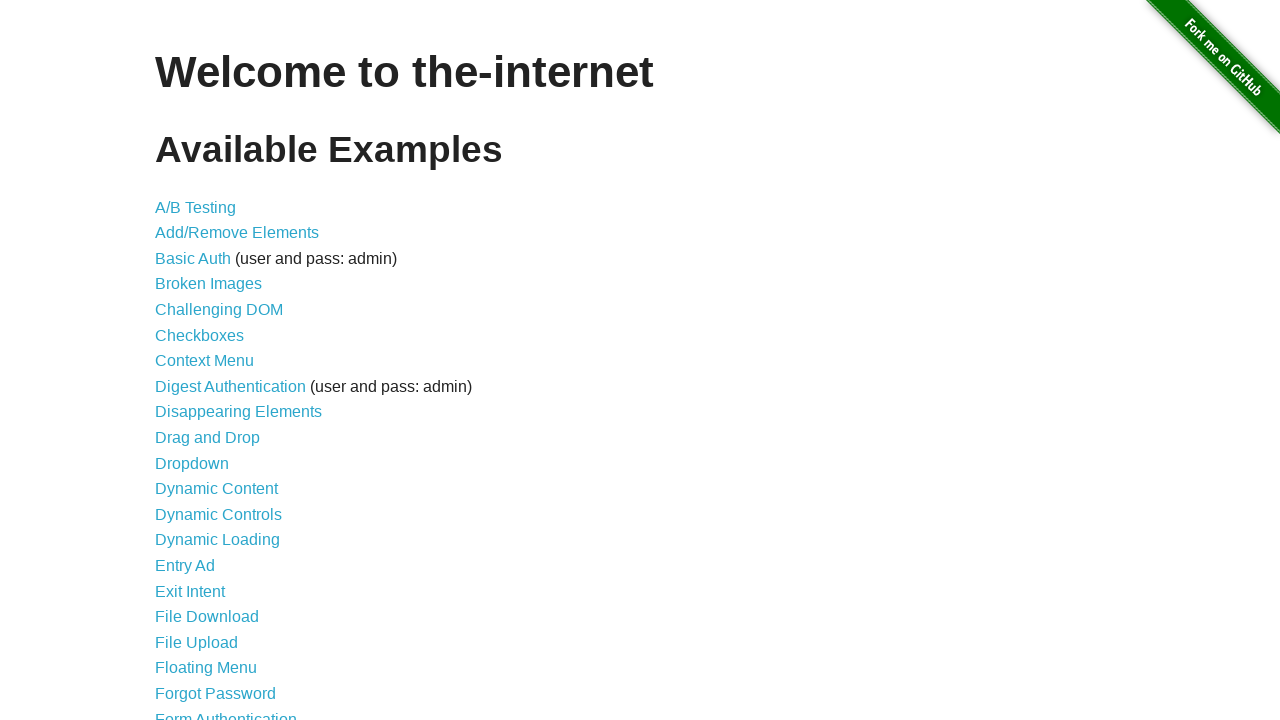

Injected jQuery library into page if not already present
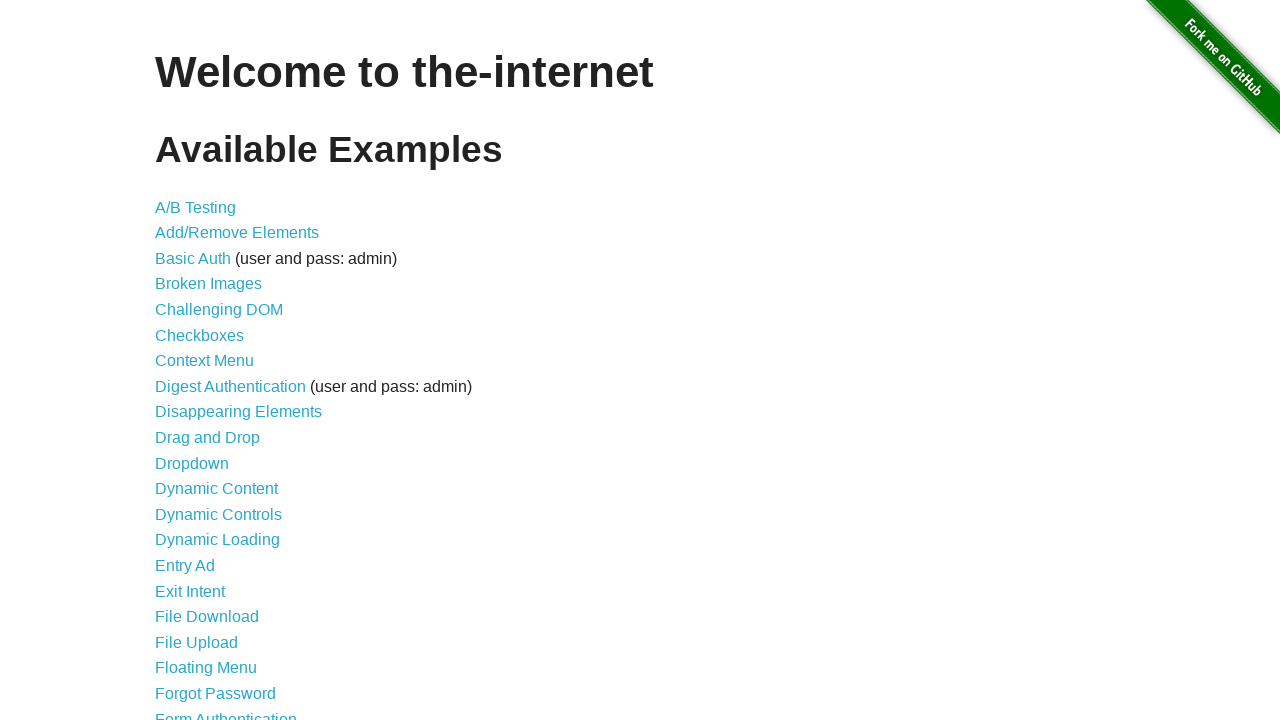

Waited for jQuery to load
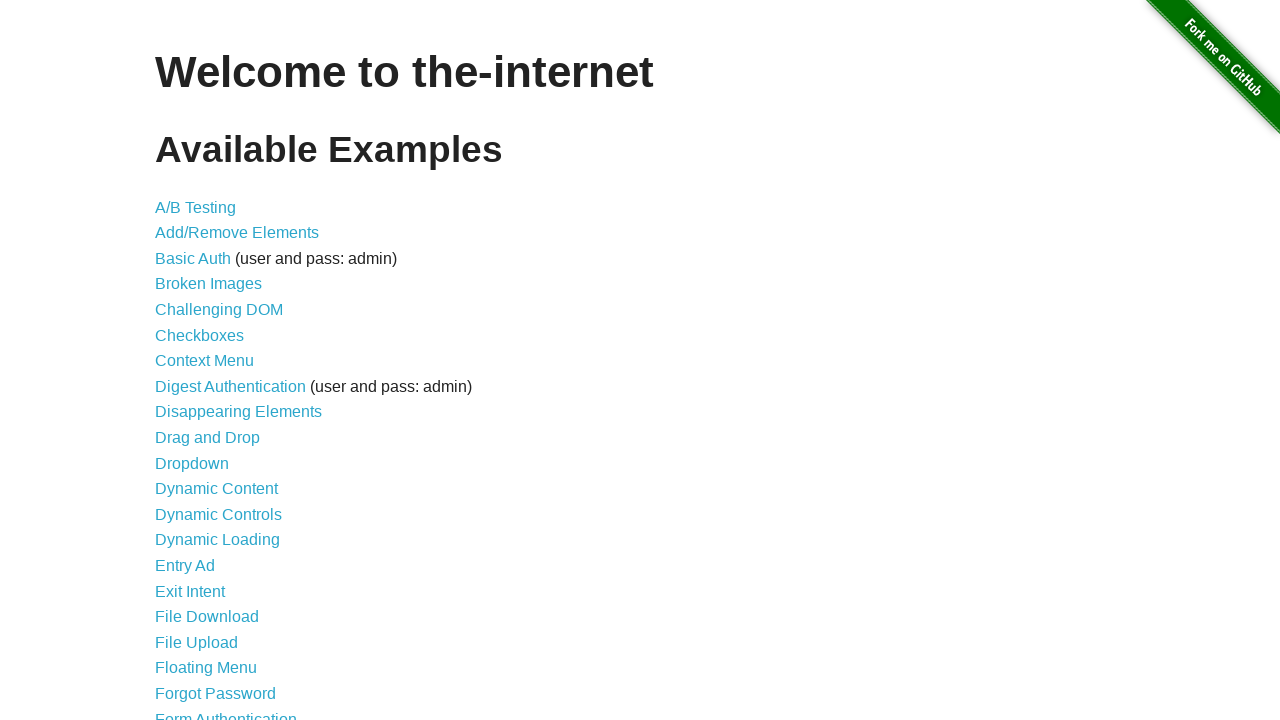

Loaded jquery-growl JavaScript library
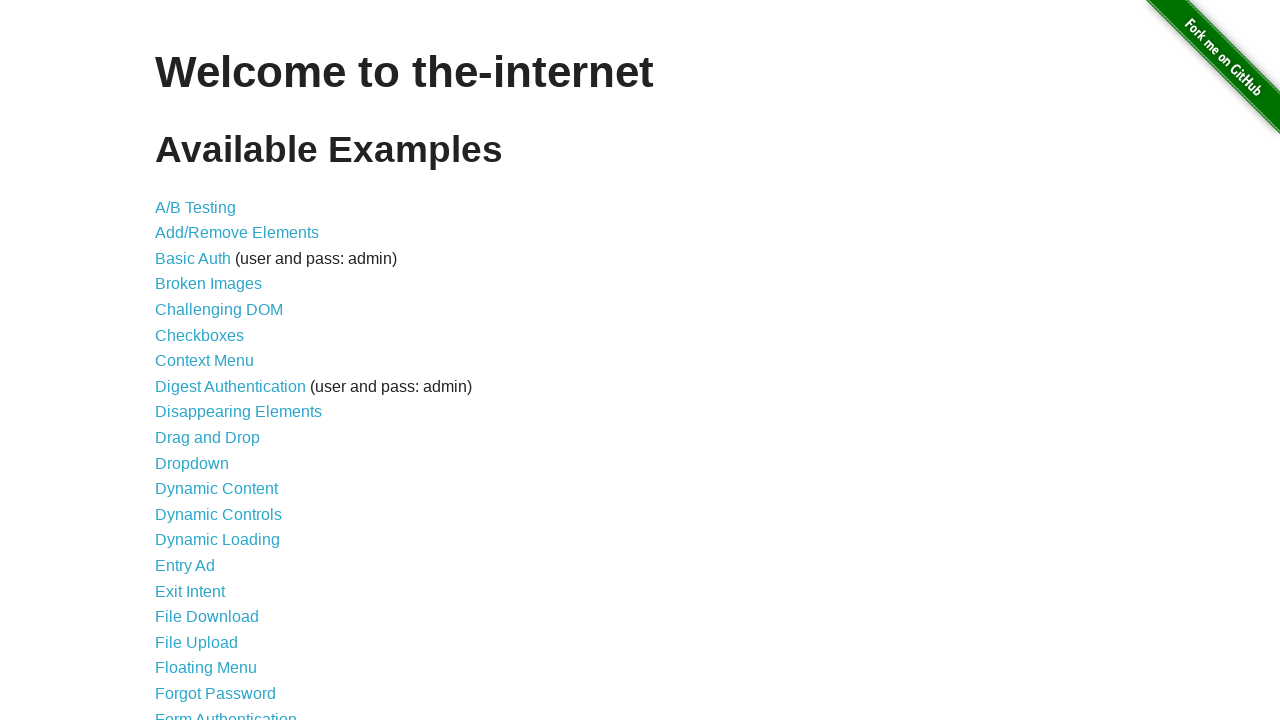

Injected jquery-growl CSS stylesheet into page
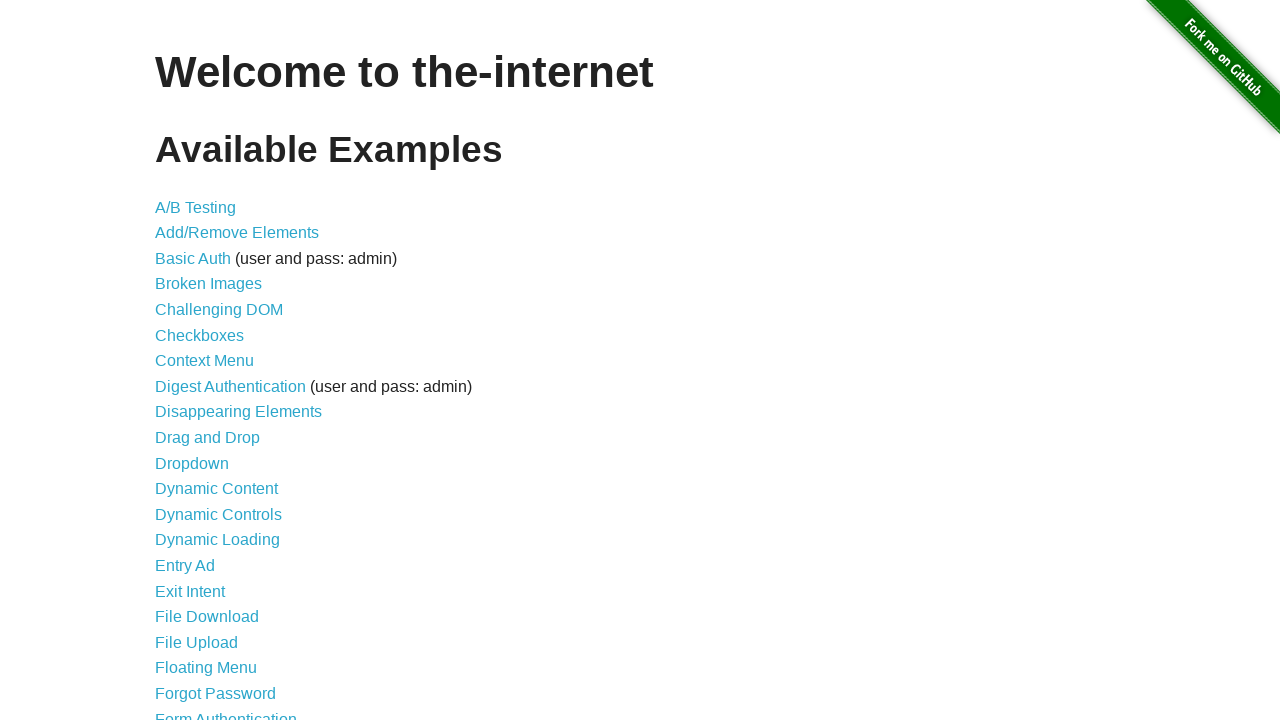

Waited 2000ms for jquery-growl to be fully available
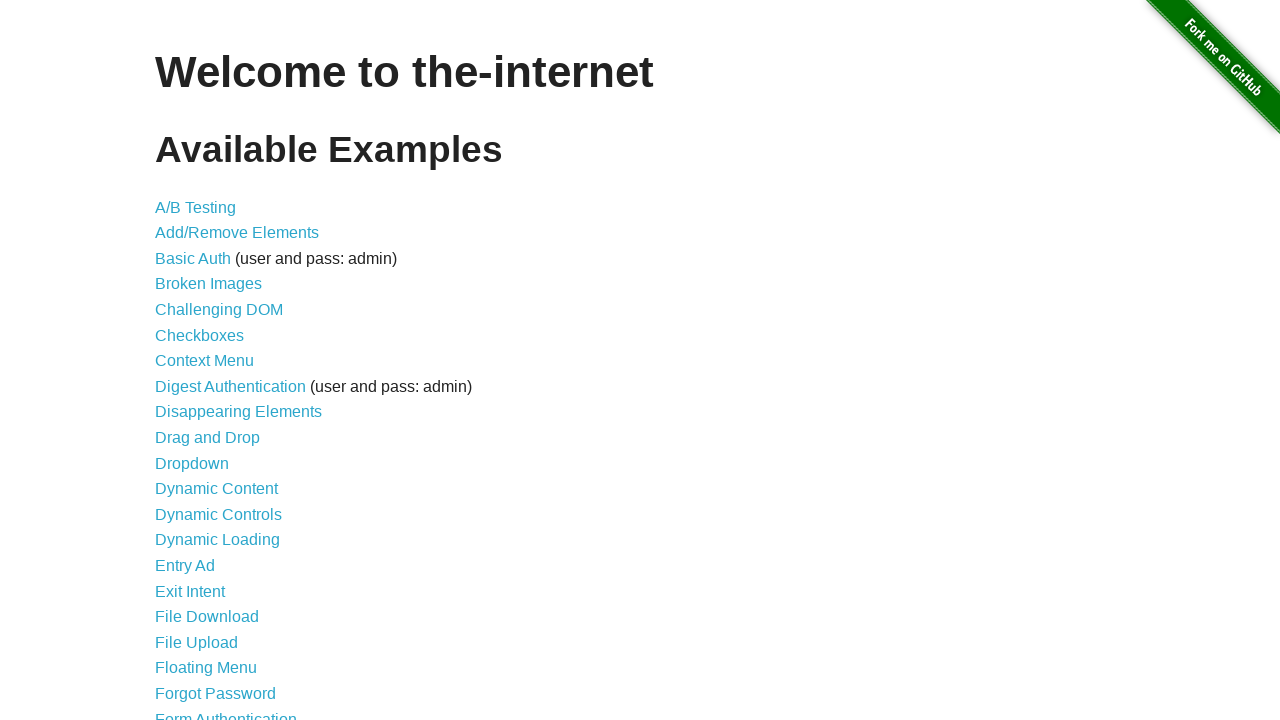

Displayed growl notification with title 'GET' and message '/'
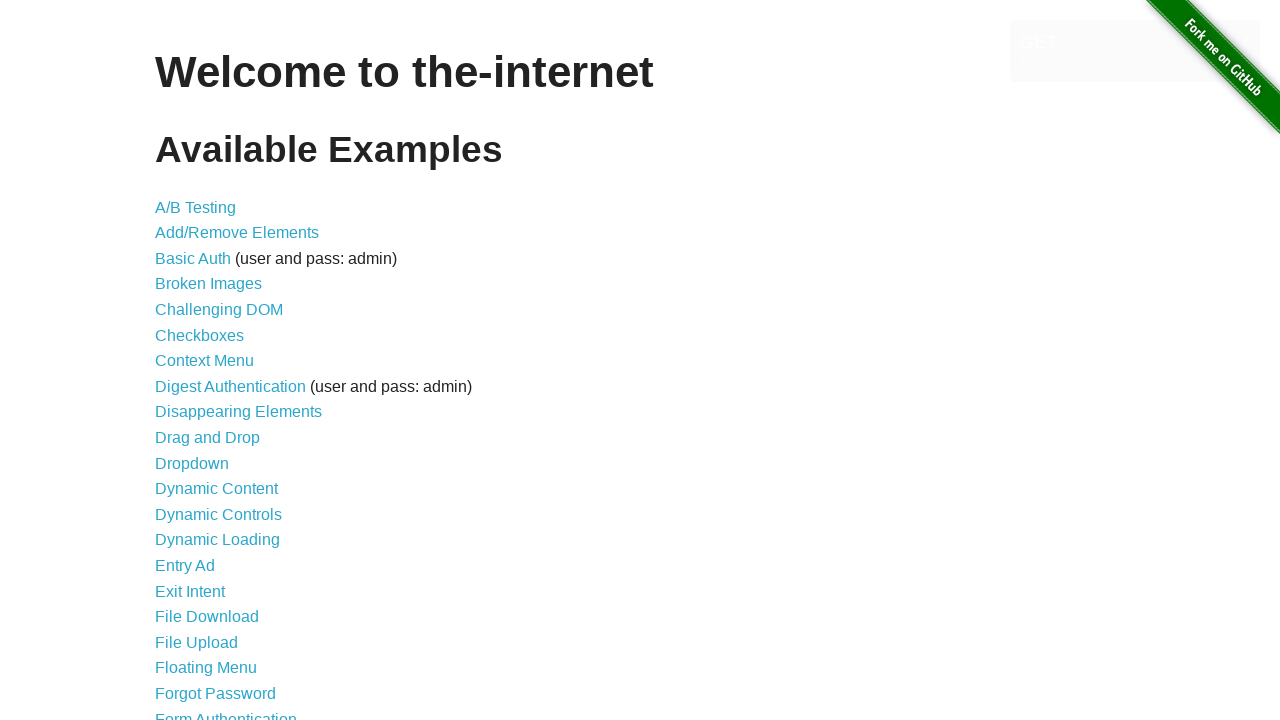

Waited 2000ms to observe the notification on screen
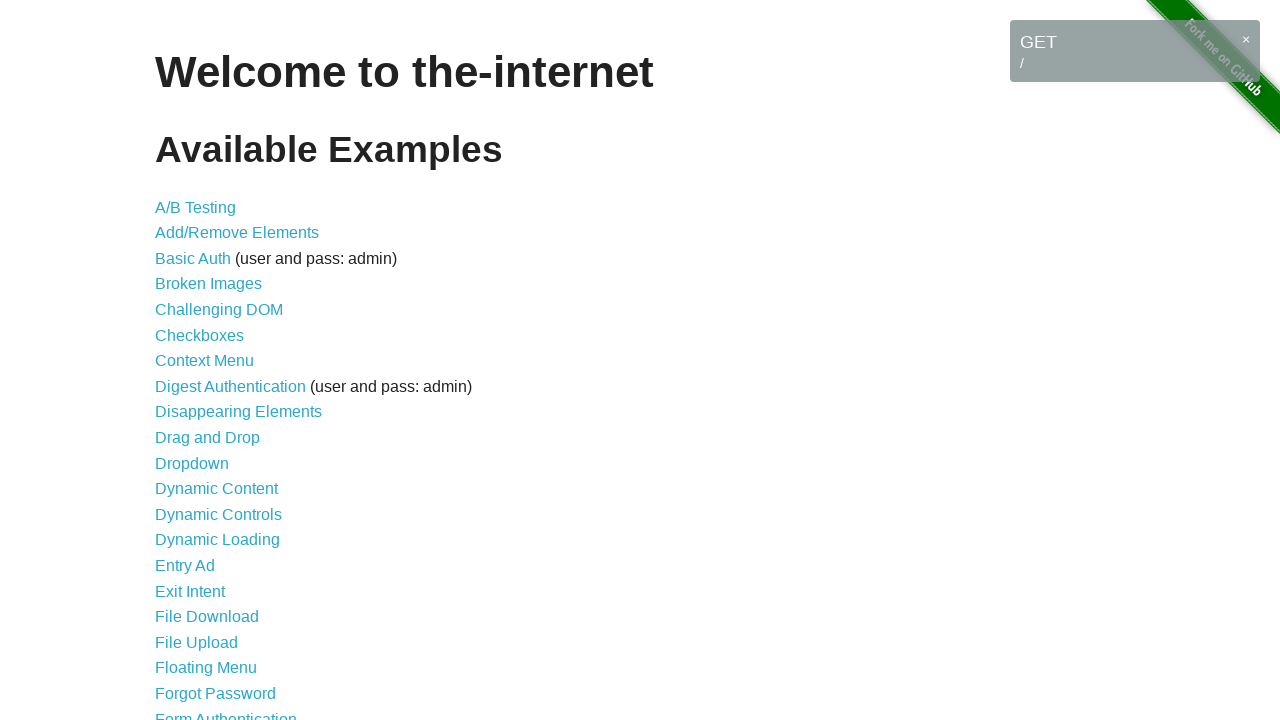

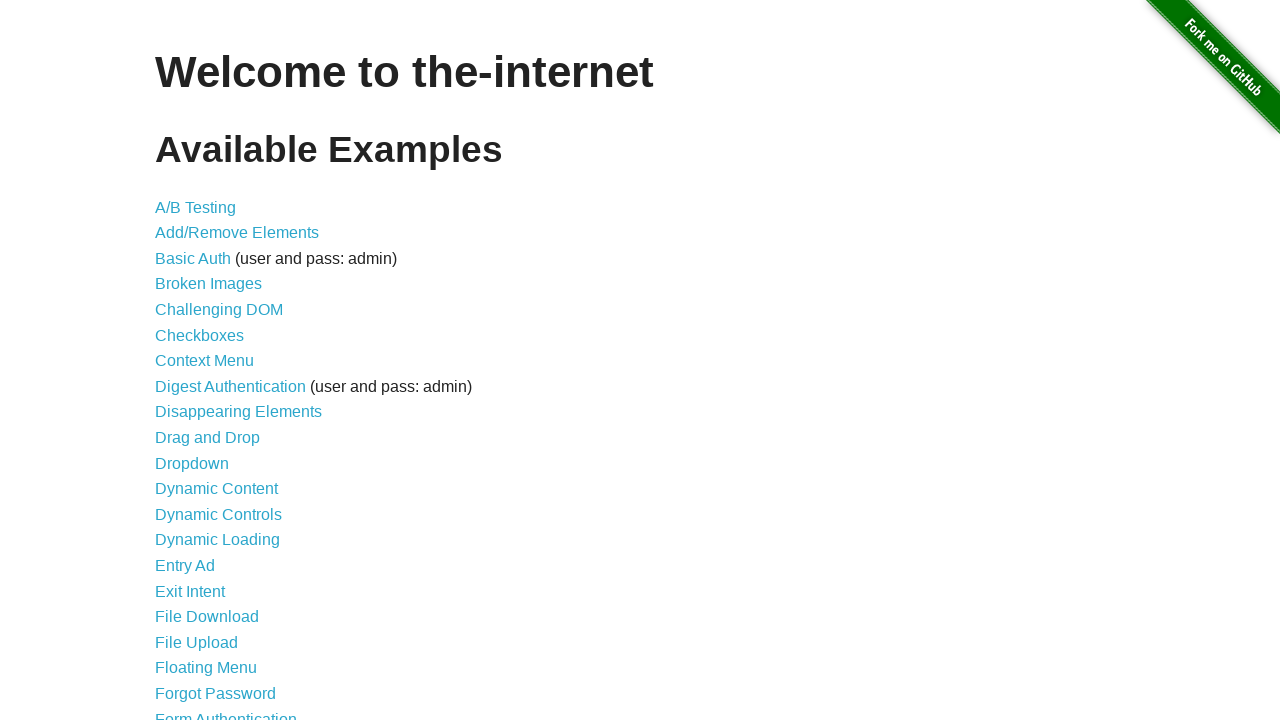